Tests a verification button by clicking it and checking for a success message

Starting URL: http://suninjuly.github.io/wait1.html

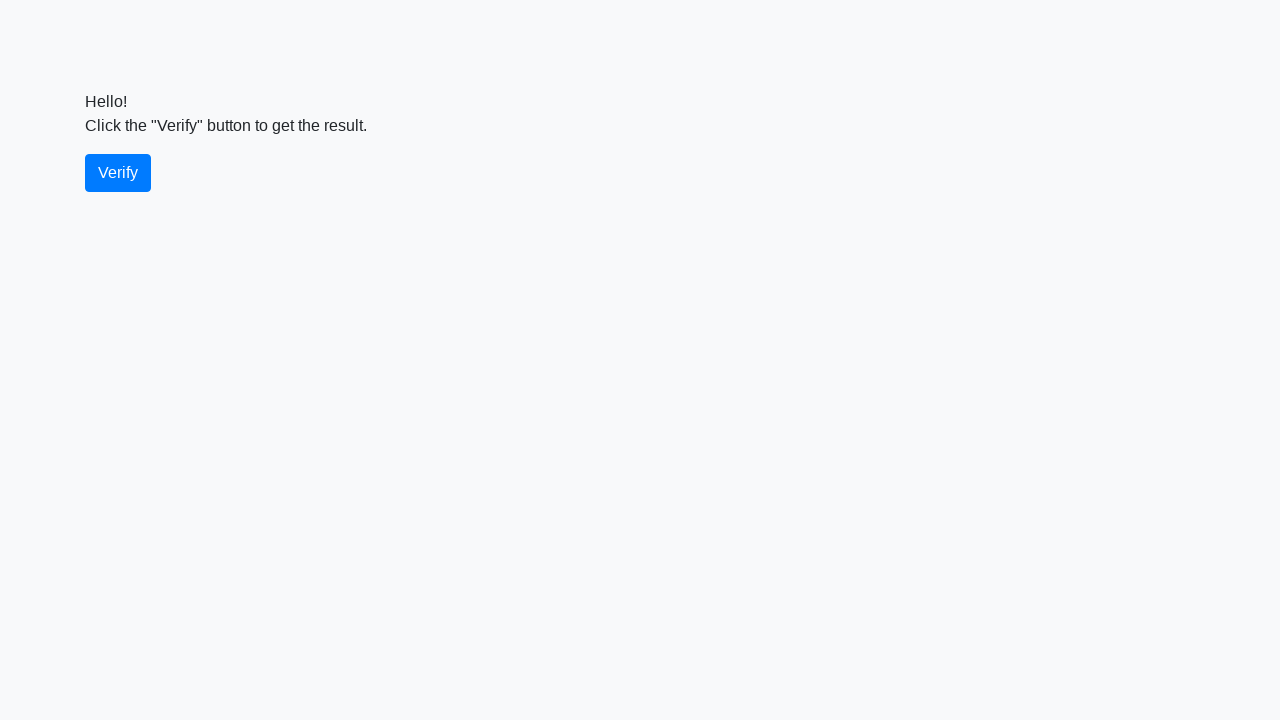

Clicked the verify button at (118, 173) on #verify
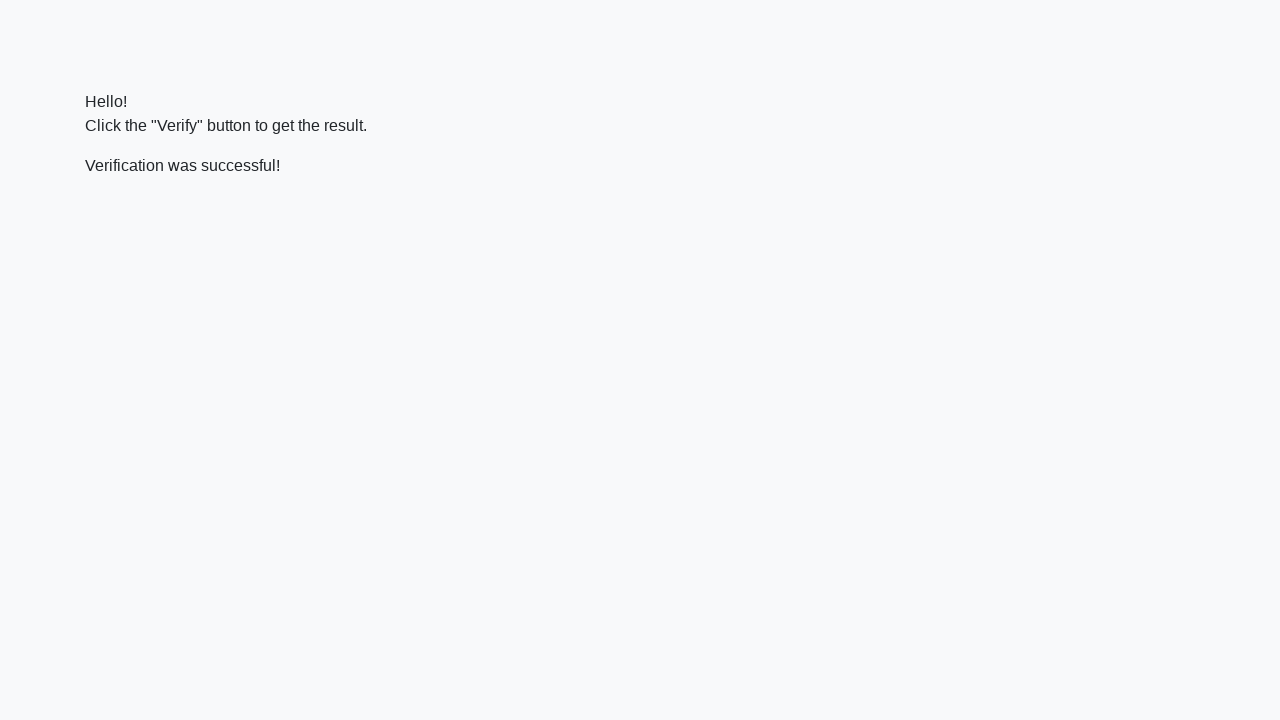

Located the verify message element
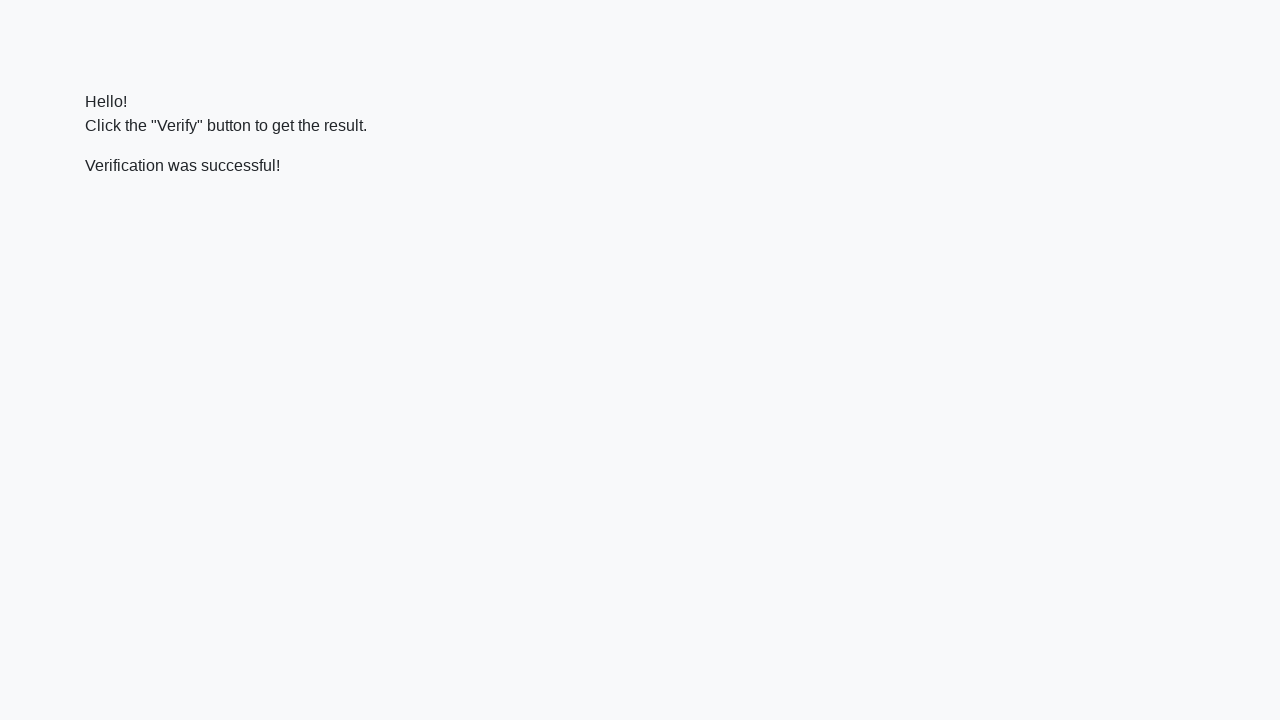

Waited for success message to become visible
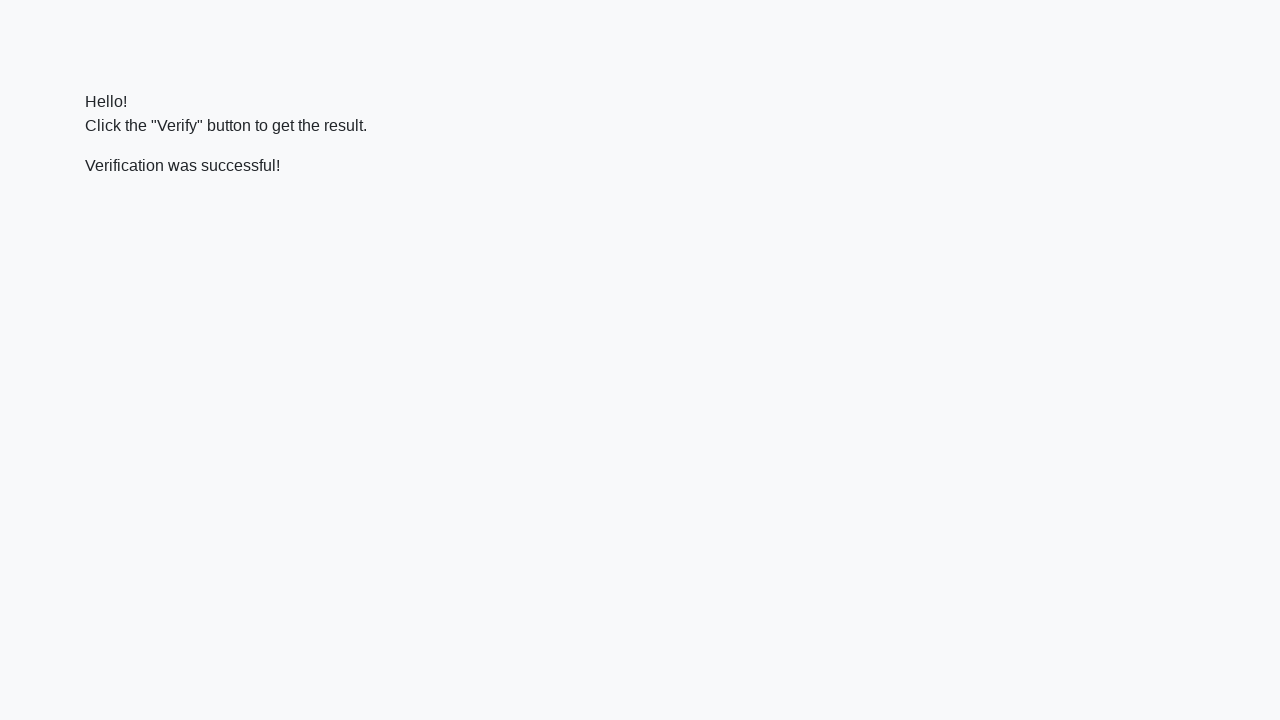

Verified success message contains 'successful'
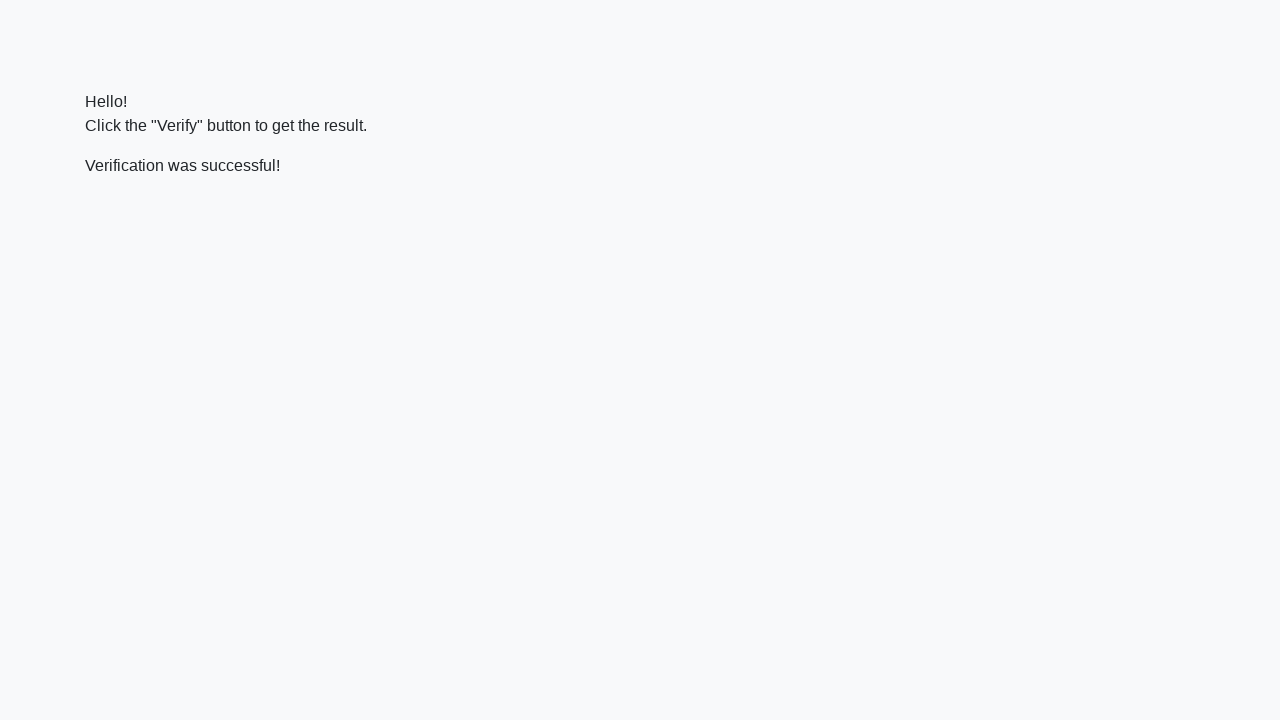

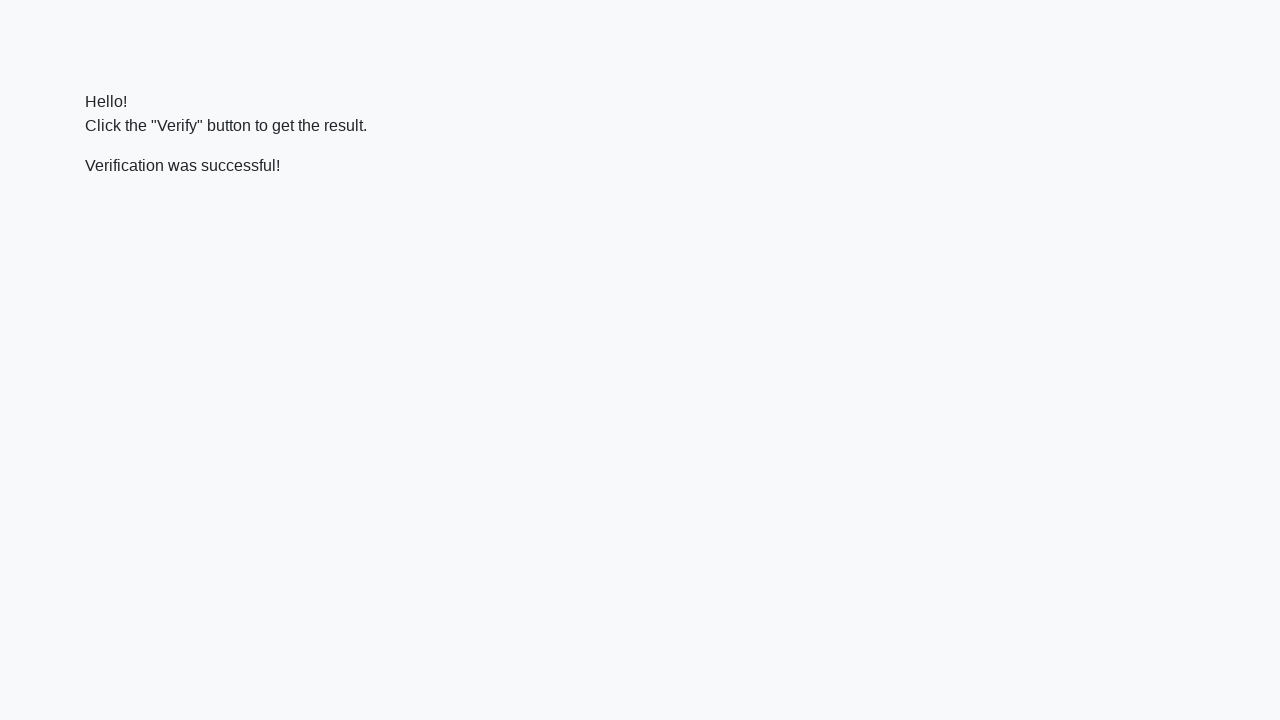